Tests the challenging DOM page by clicking on three different styled buttons

Starting URL: https://the-internet.herokuapp.com/

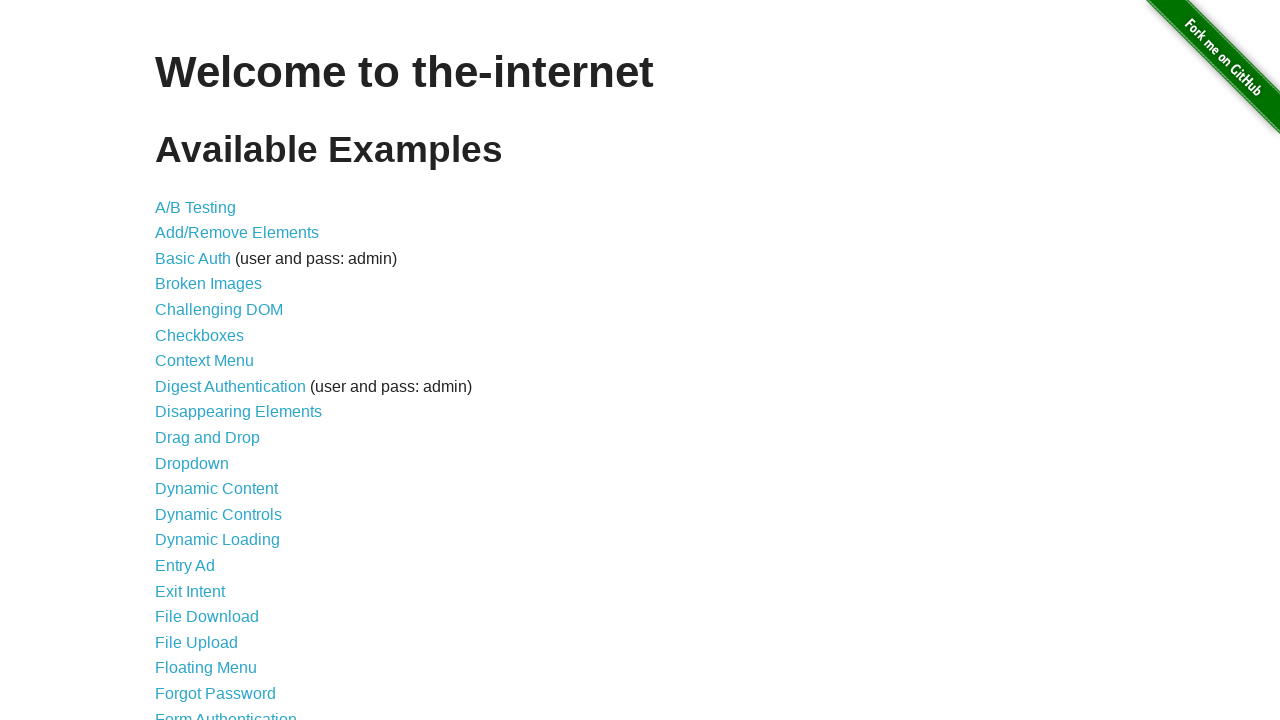

Clicked on Challenging DOM link at (219, 310) on a[href='/challenging_dom']
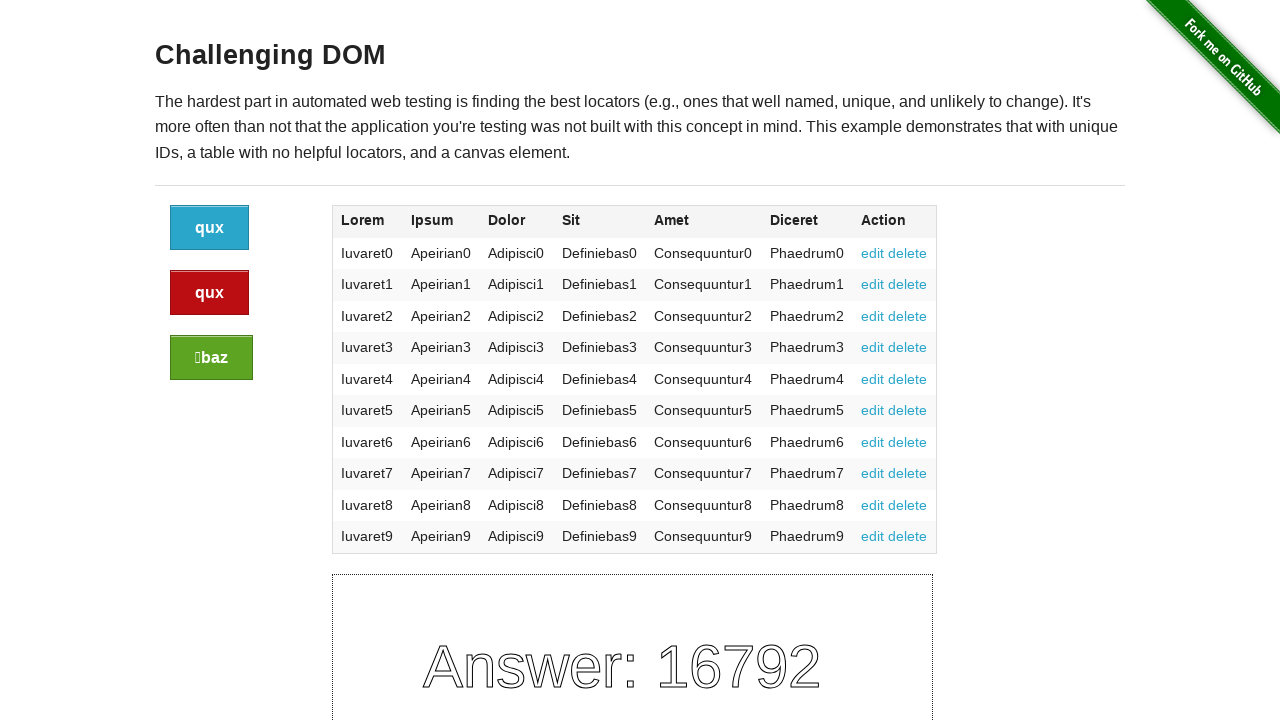

Clicked the blue button at (210, 228) on a.button:not(.alert):not(.success)
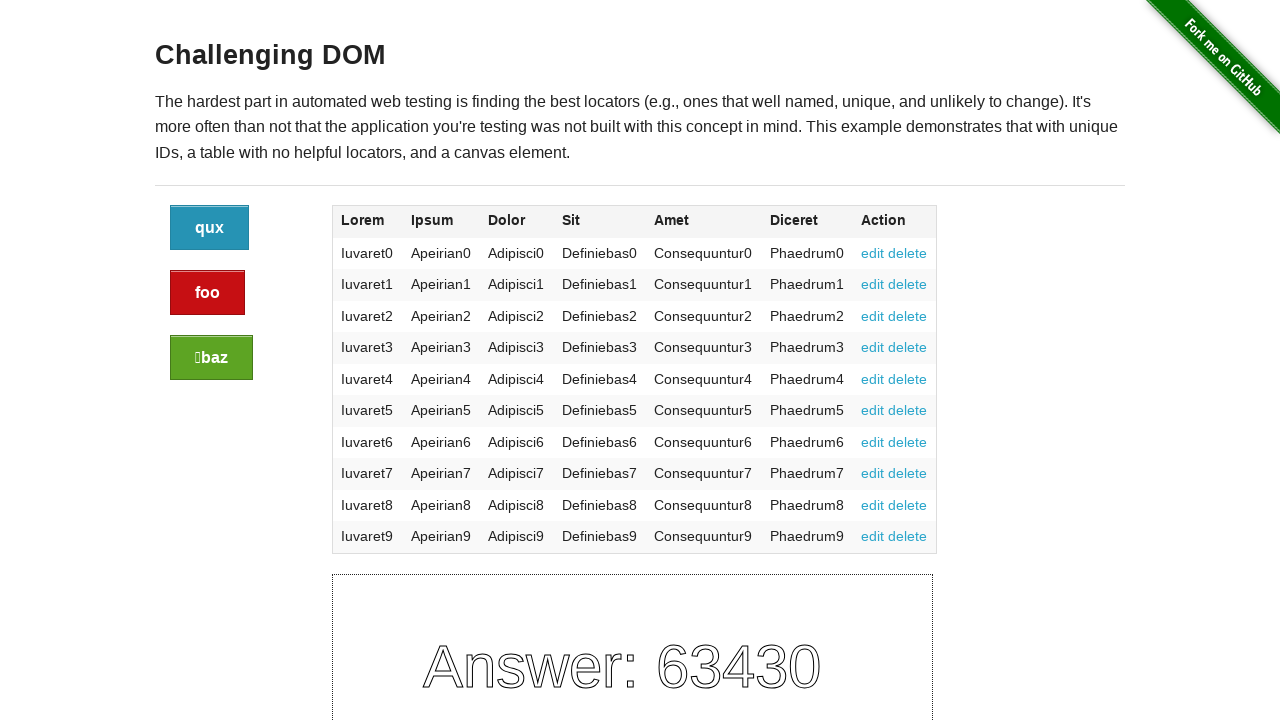

Clicked the red alert button at (208, 293) on a.button.alert
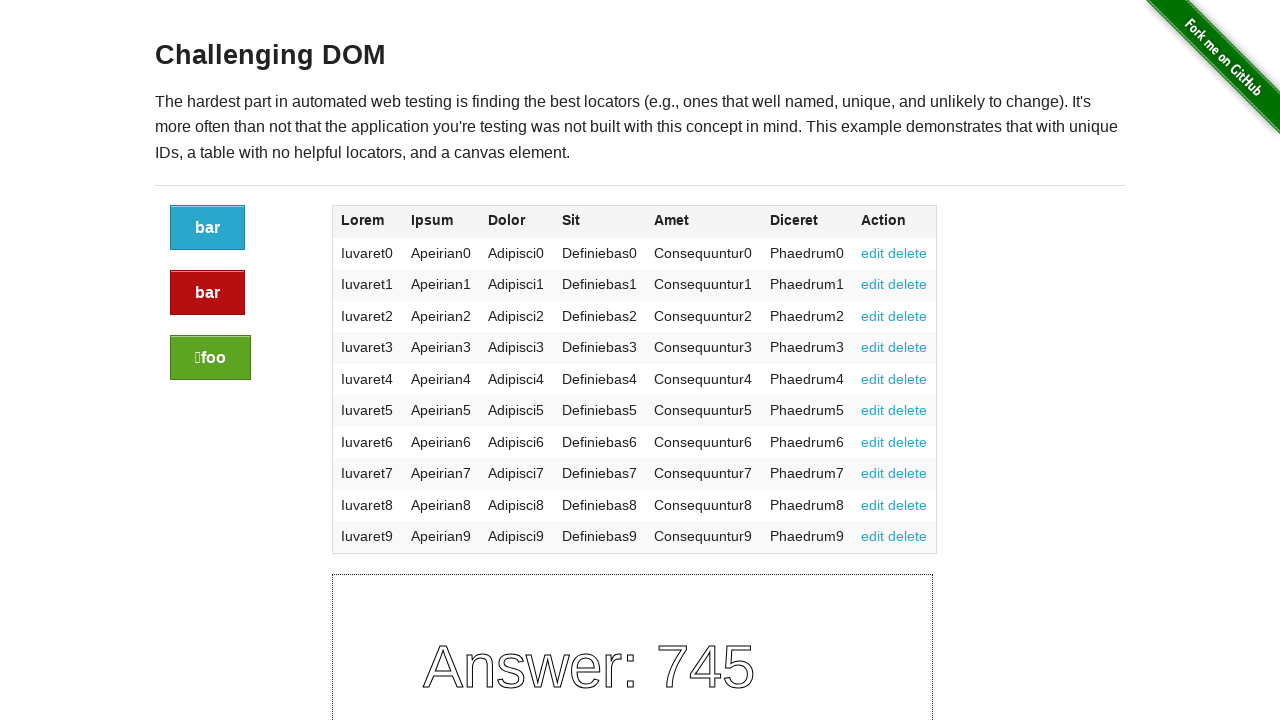

Clicked the green success button at (210, 358) on a.button.success
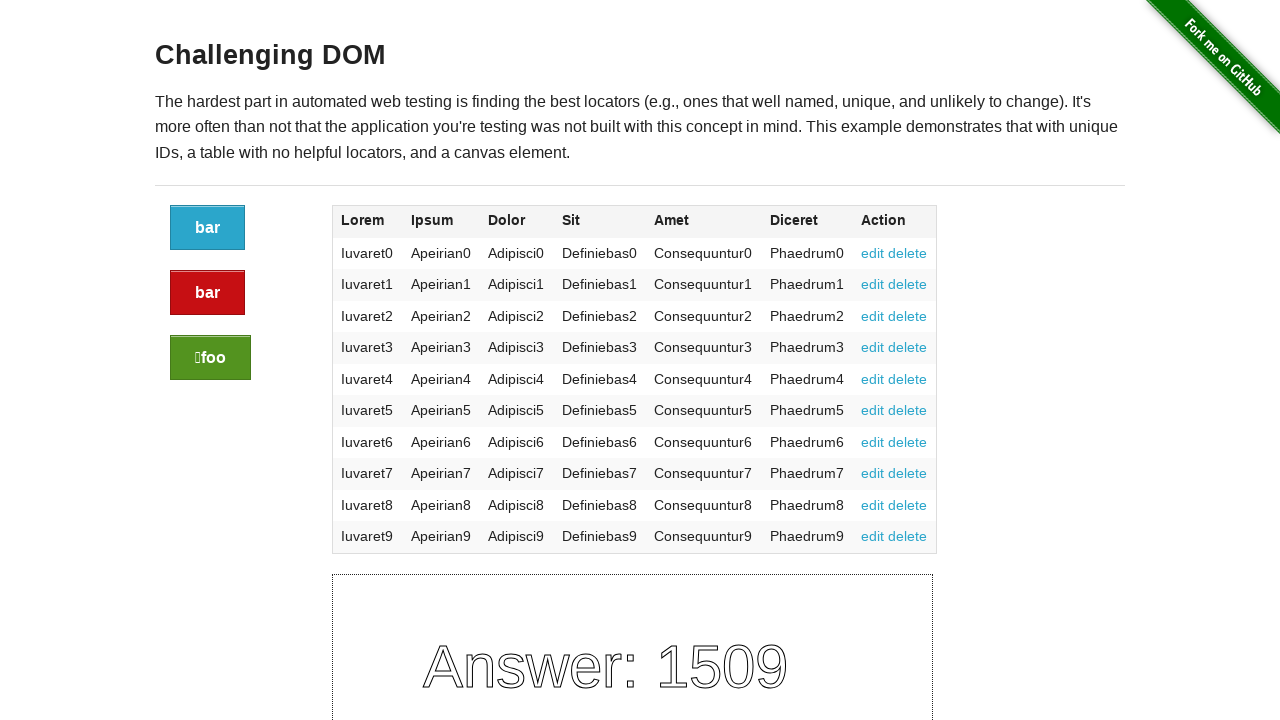

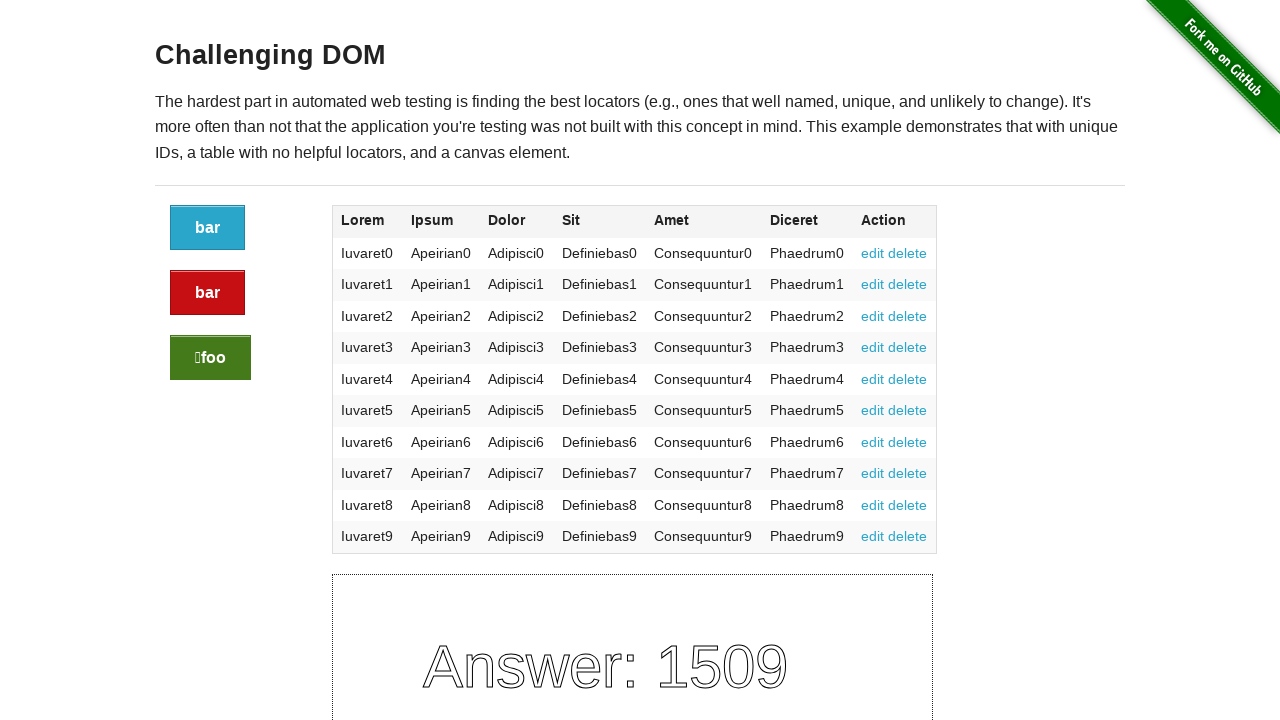